Tests a calculator form by extracting two numbers from the page, calculating their sum, selecting the result from a dropdown, and submitting the form

Starting URL: http://suninjuly.github.io/selects1.html

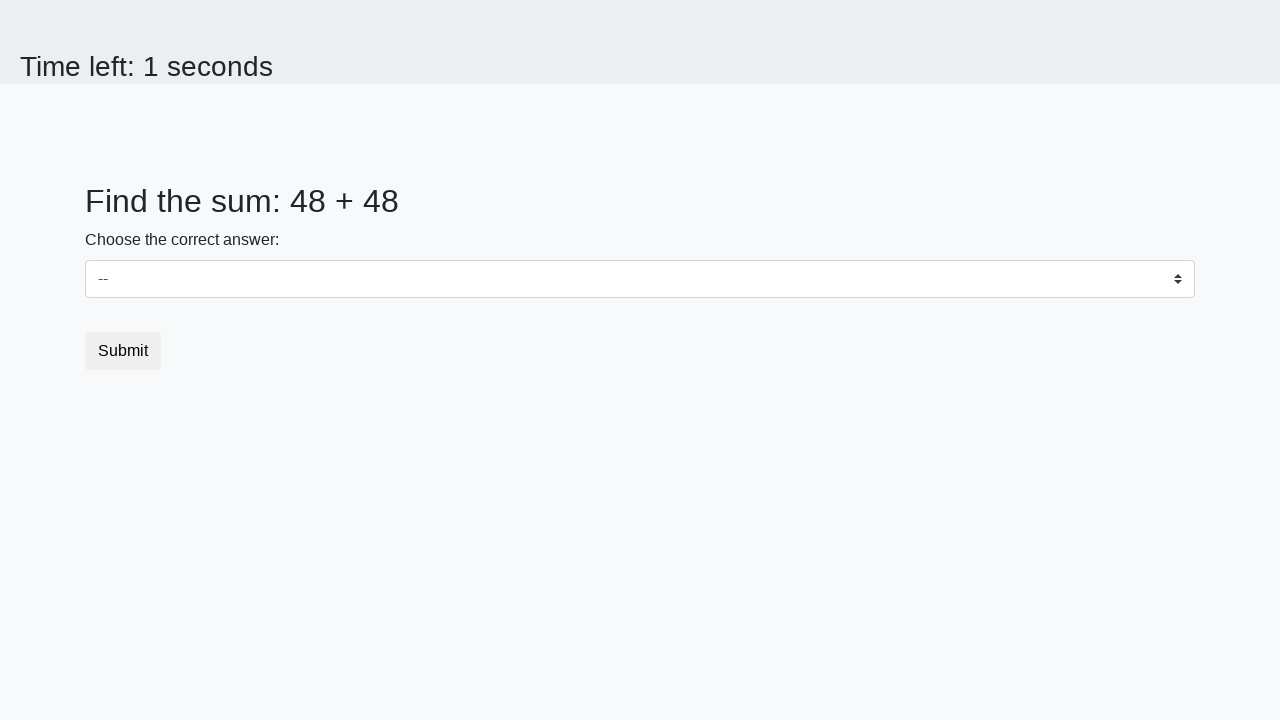

Extracted first number from #num1 element
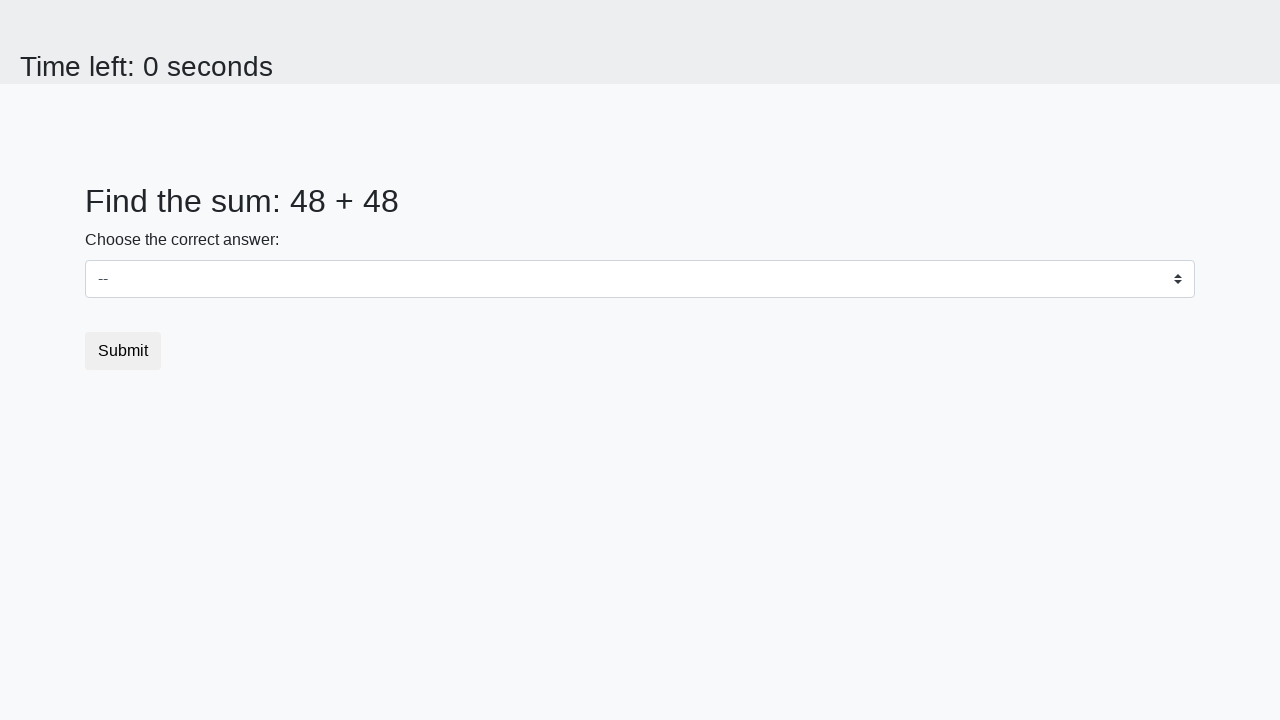

Extracted second number from #num2 element
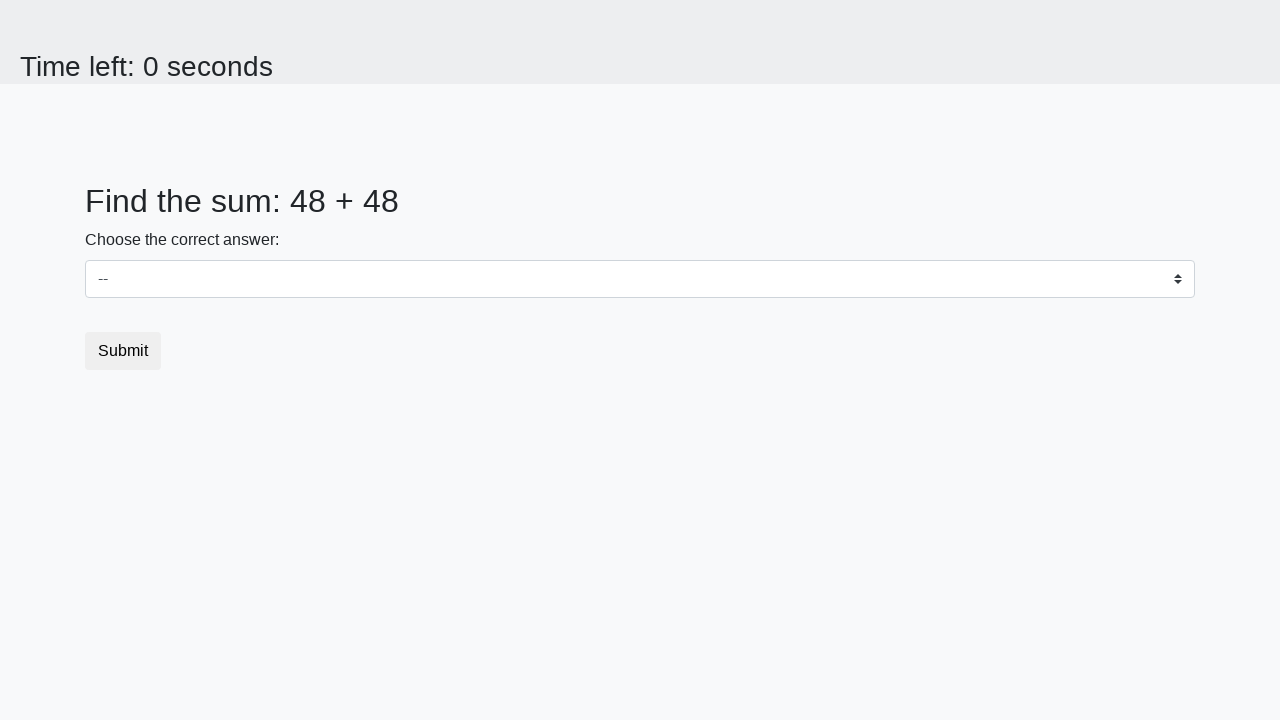

Calculated sum: 48 + 48 = 96
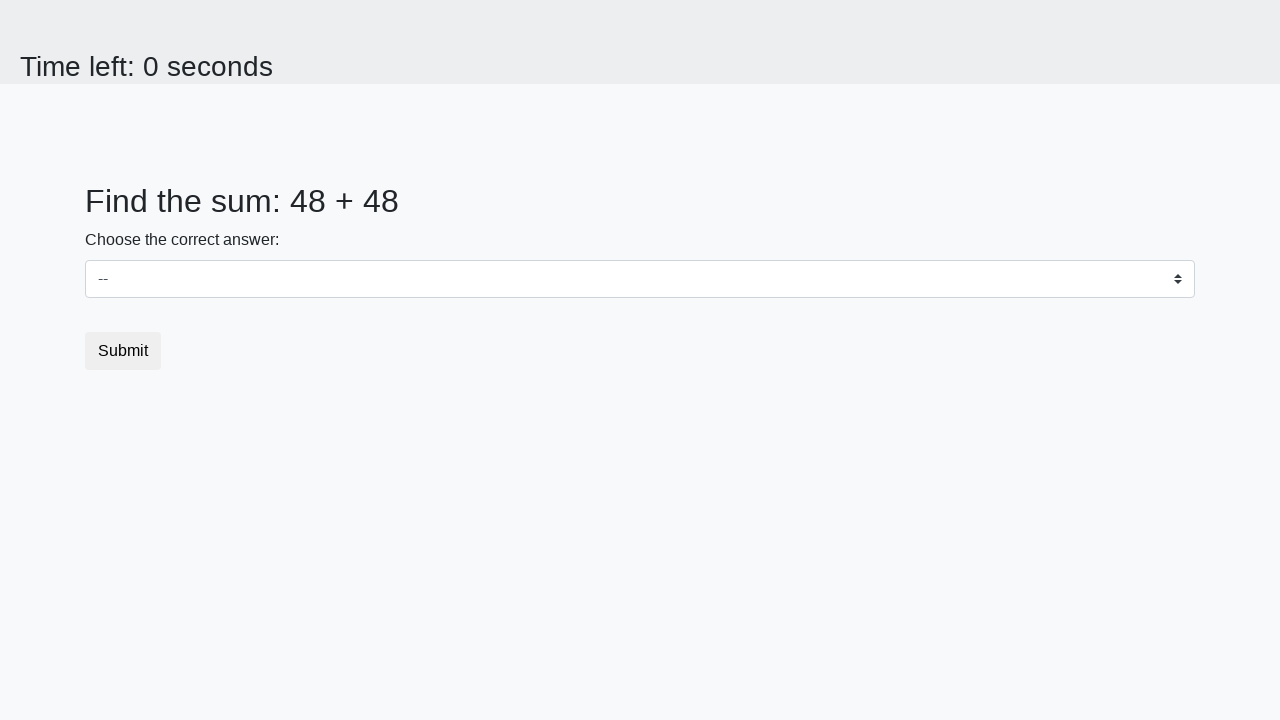

Selected 96 from dropdown menu on #dropdown
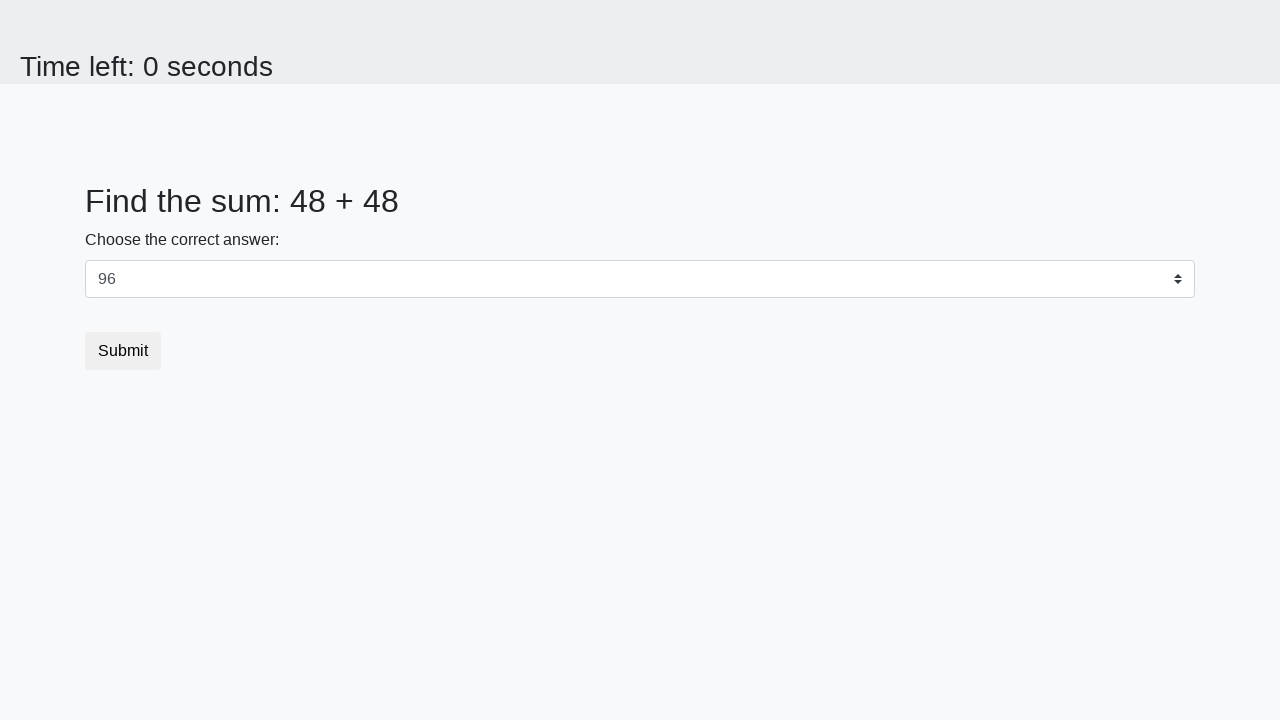

Clicked submit button to submit form at (123, 351) on button.btn
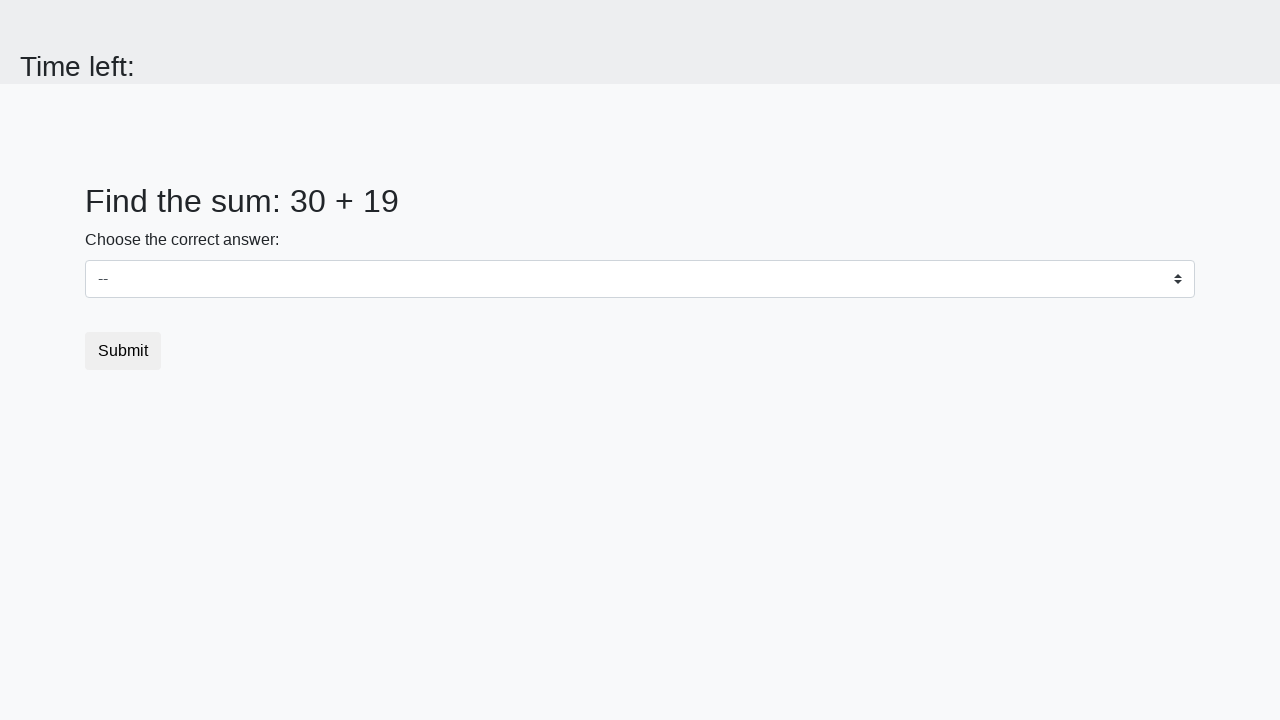

Waited for result page to load
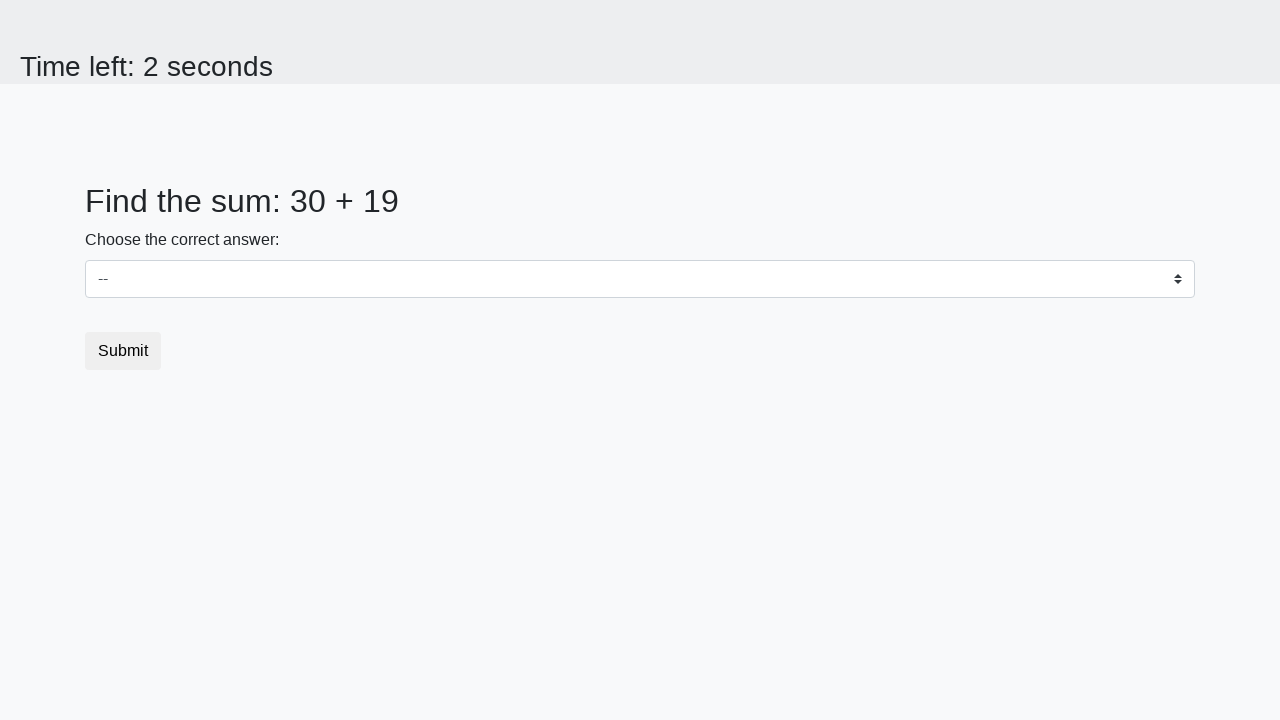

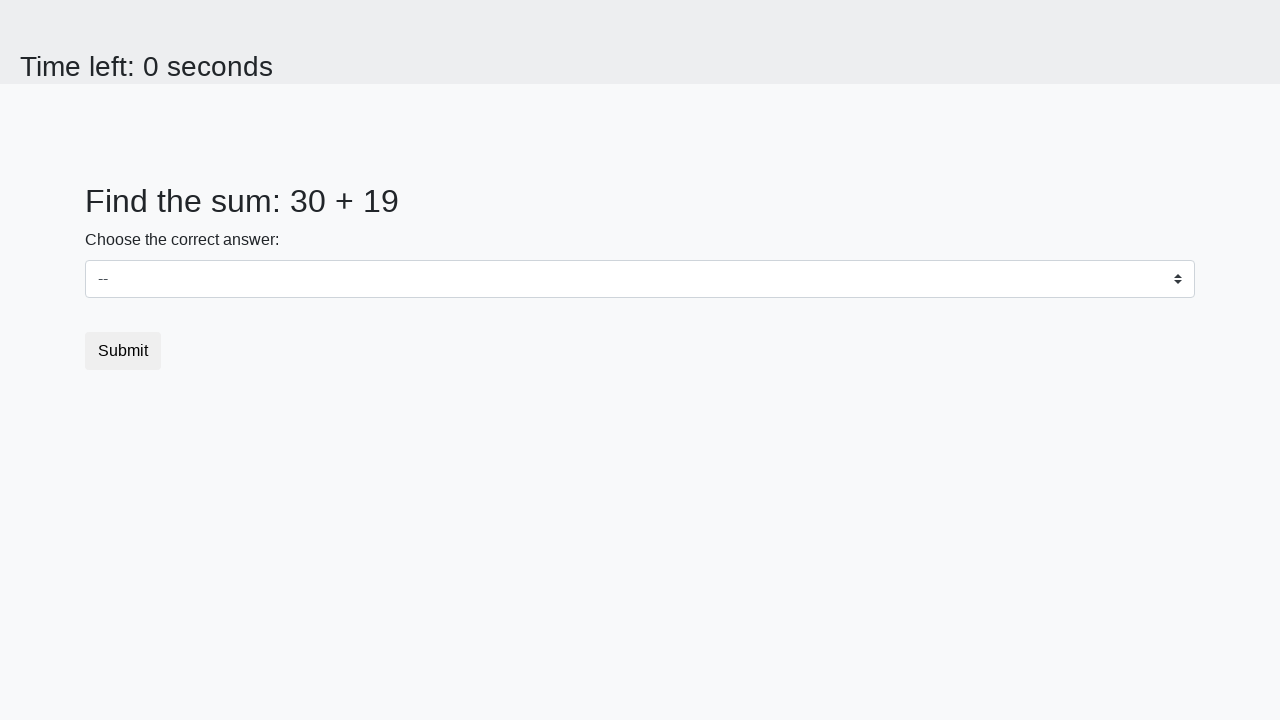